Verifies that the password input field has the correct type attribute for masking user input

Starting URL: https://www.demoblaze.com/

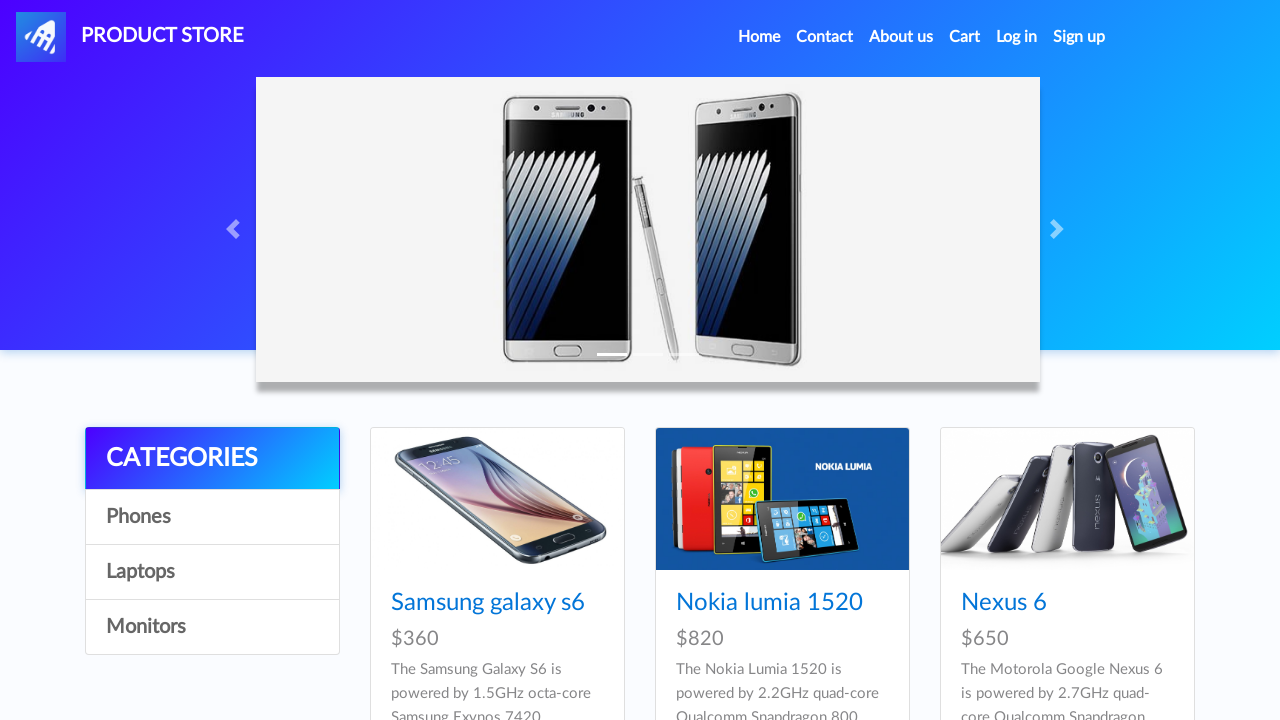

Clicked login button to open modal at (1017, 37) on #login2
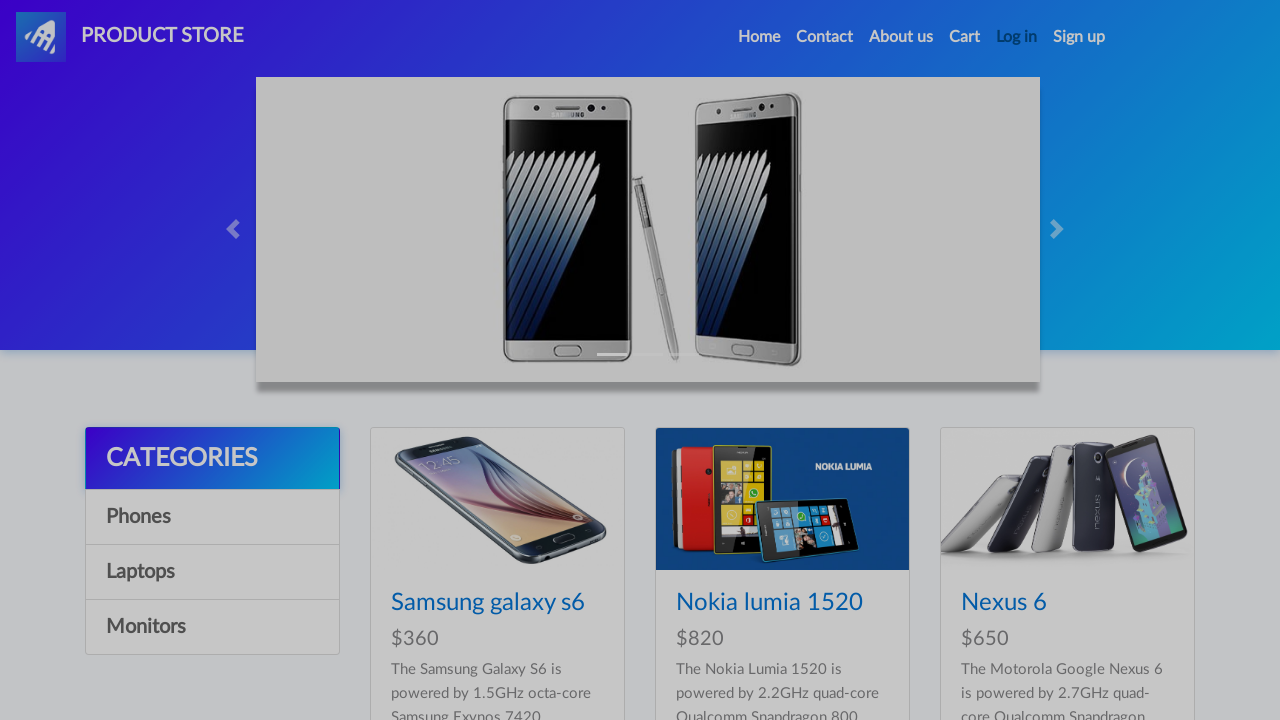

Login modal appeared and password field is visible
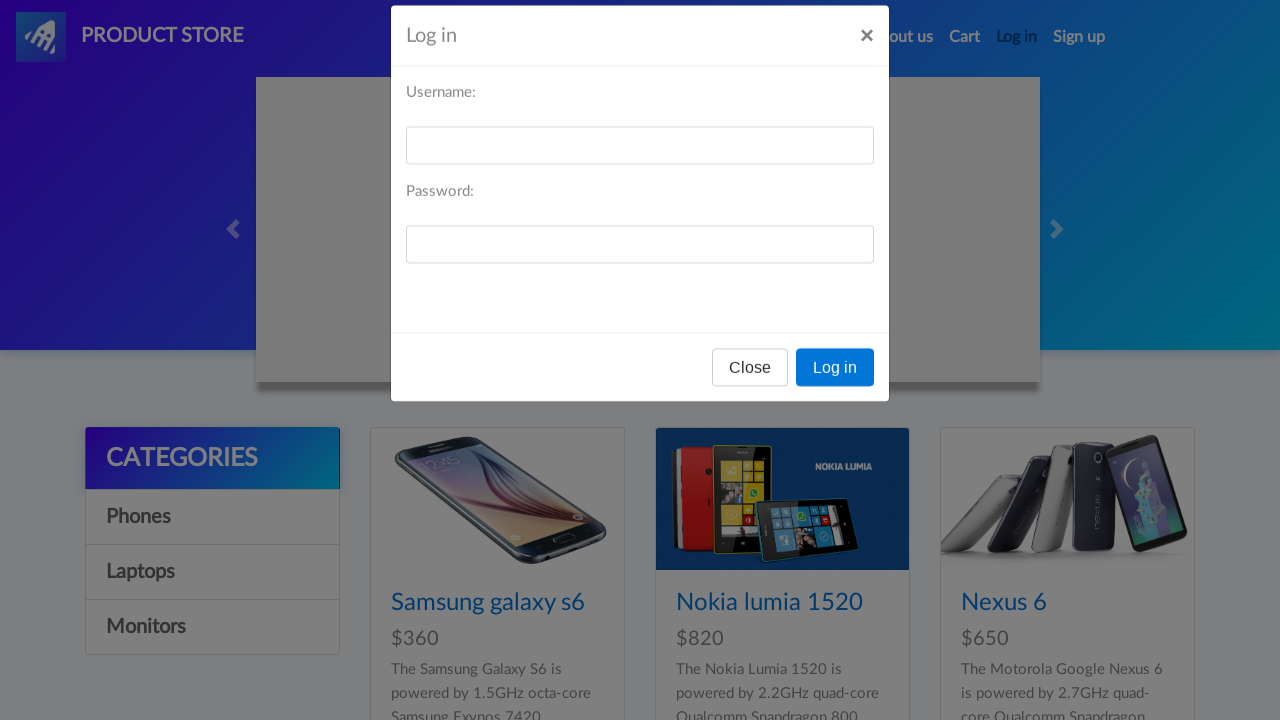

Retrieved password field type attribute: 'password'
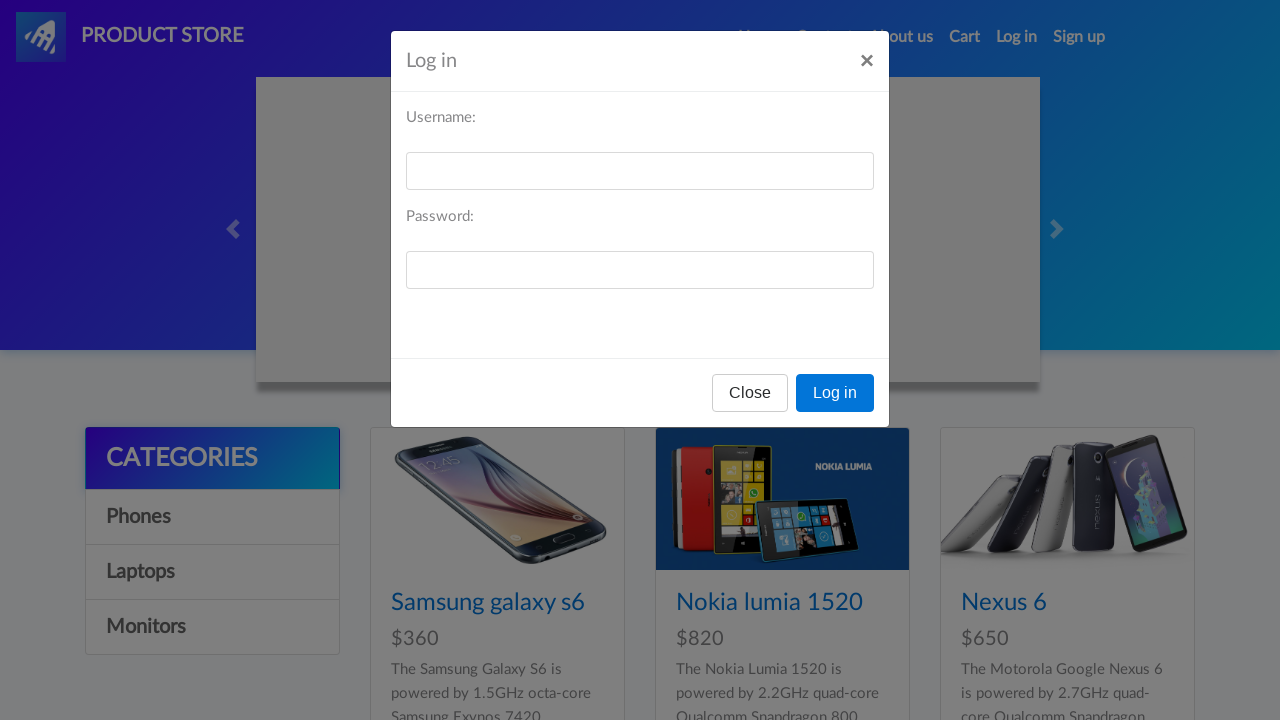

Verified that password field type is 'password' for masking user input
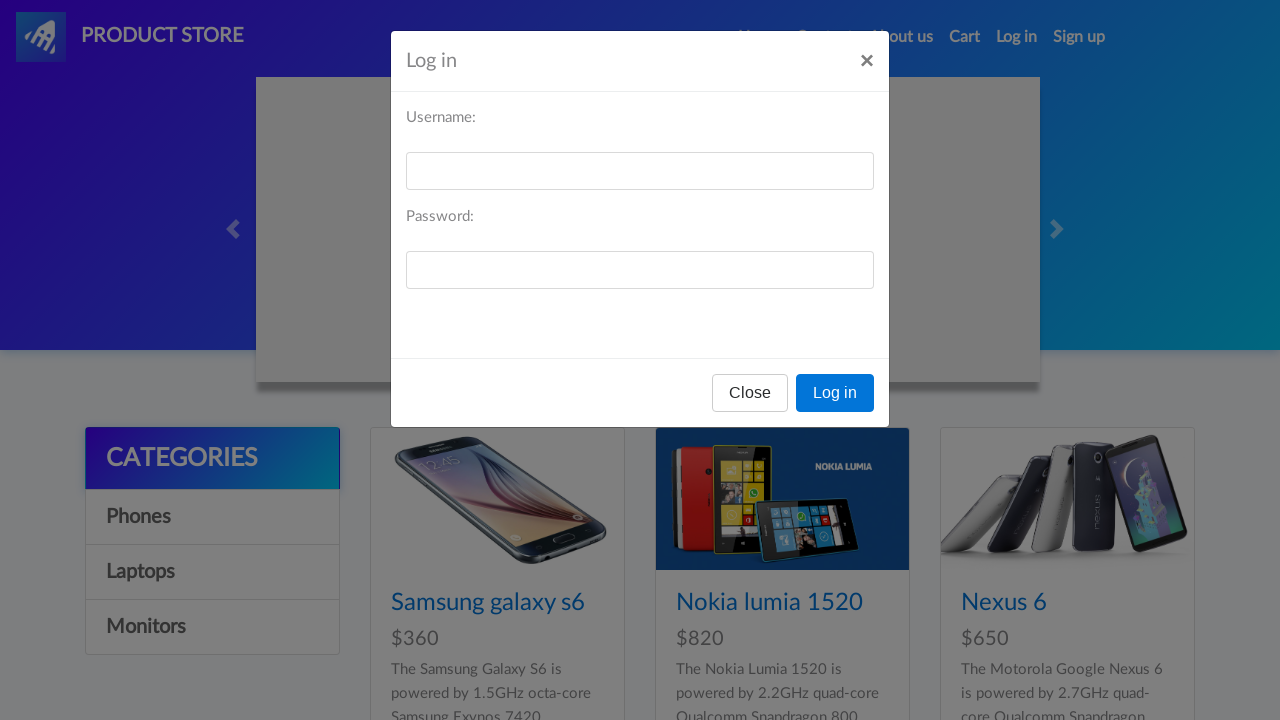

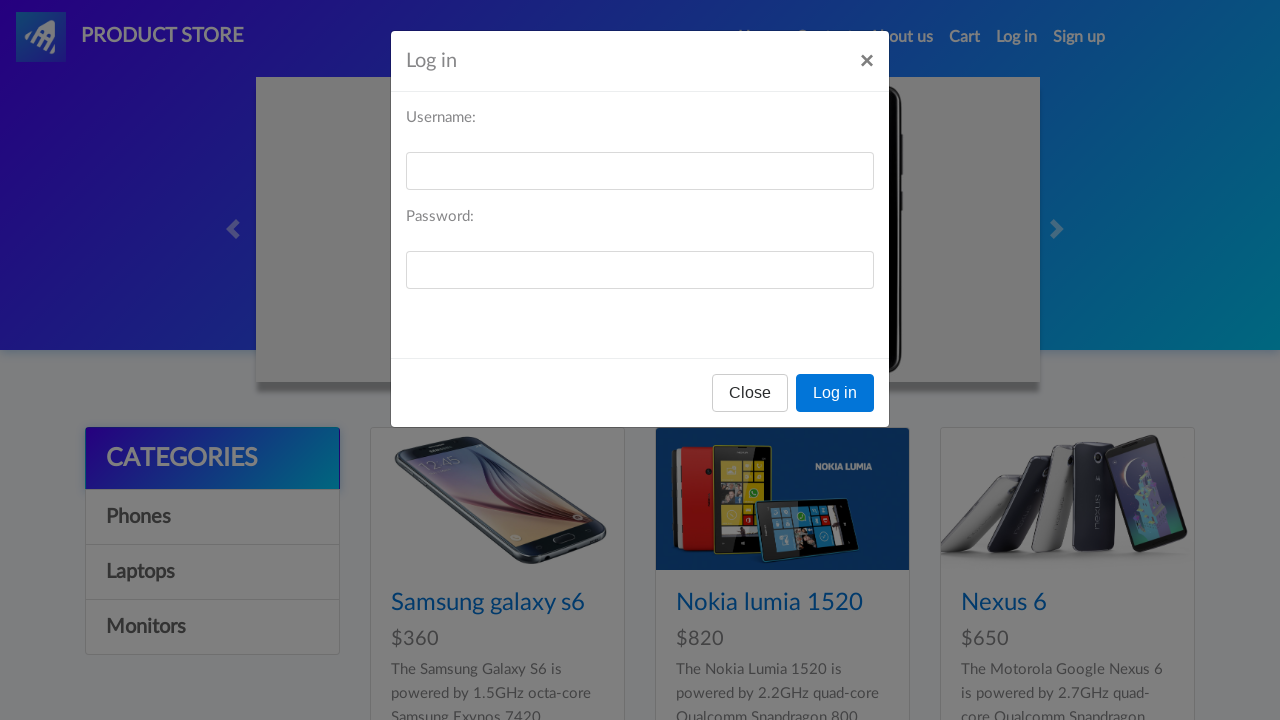